Tests scrolling functionality and validates that the sum of table values matches the displayed total amount

Starting URL: https://rahulshettyacademy.com/AutomationPractice/

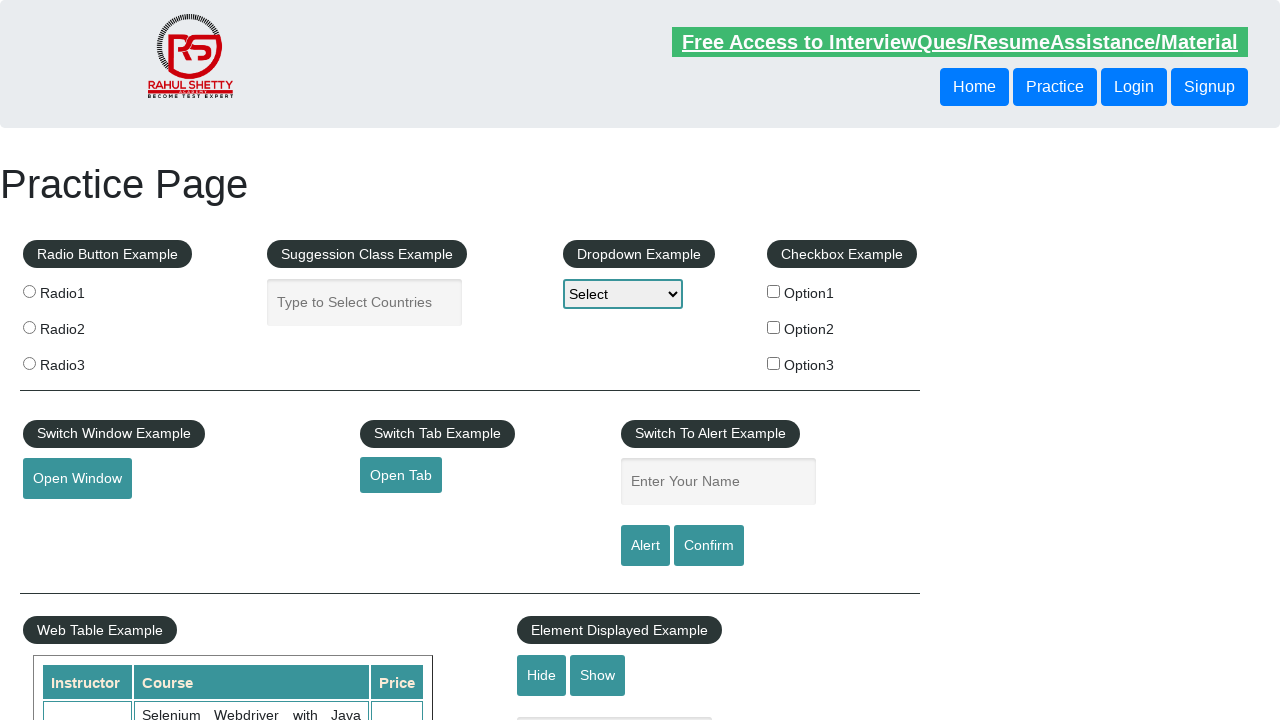

Scrolled down the page by 500px using JavaScript
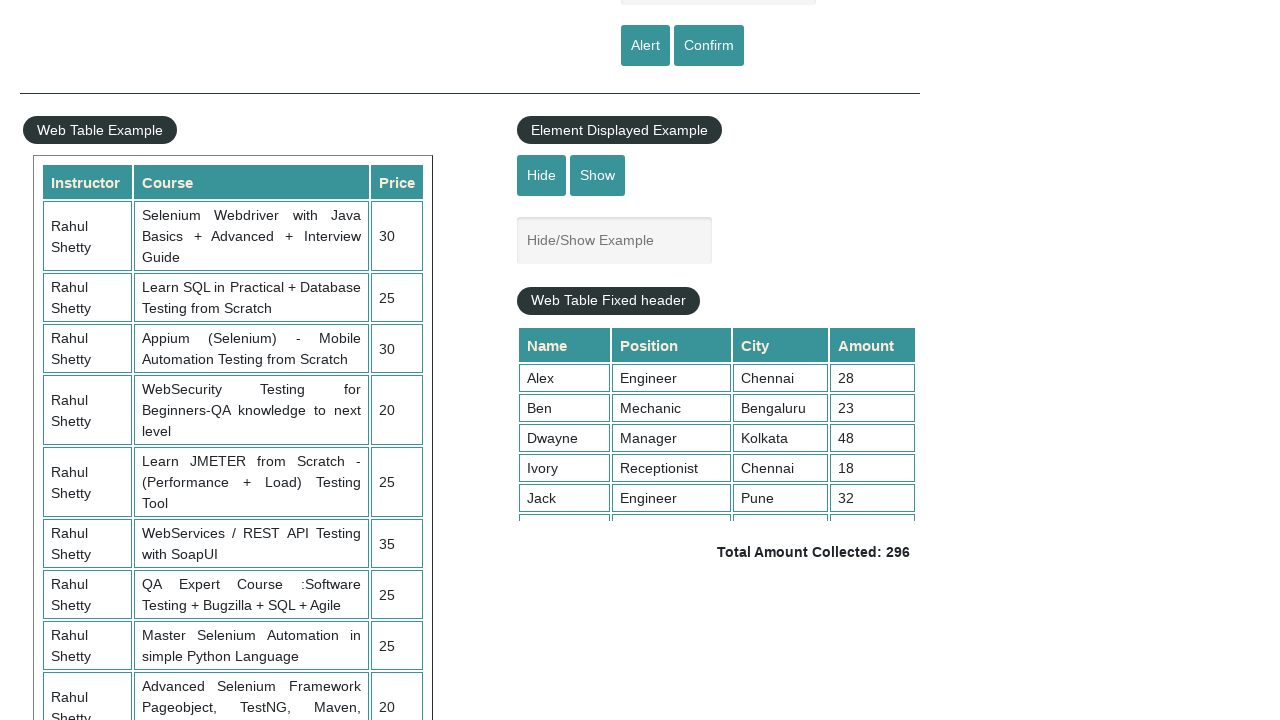

Scrolled inside the fixed header table to position 5000
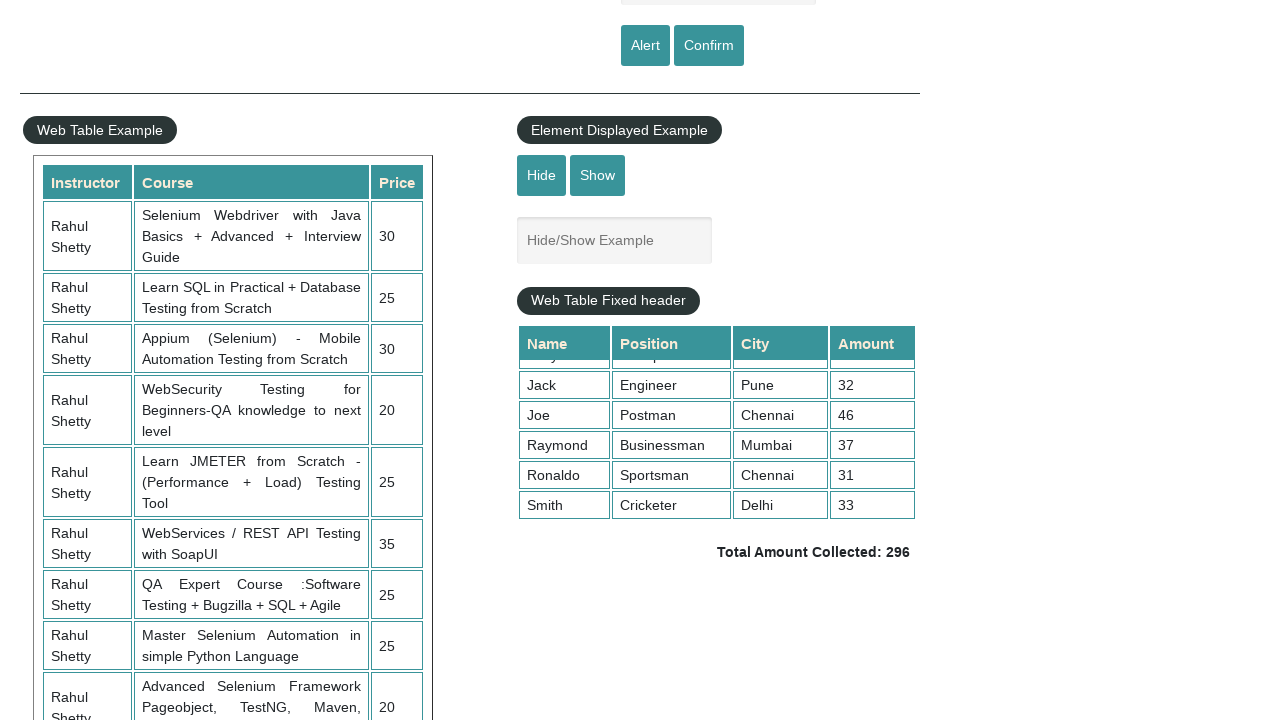

Waited for table amount column to be fully visible
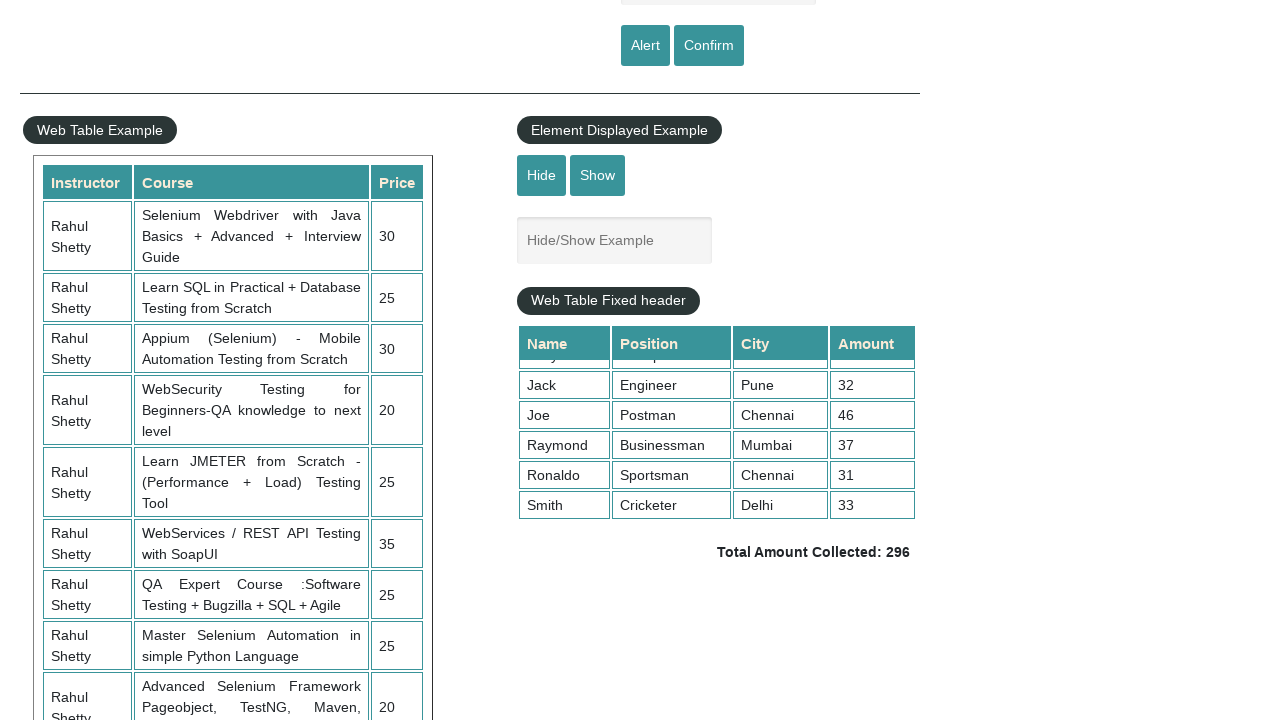

Retrieved all amount values from table column 4
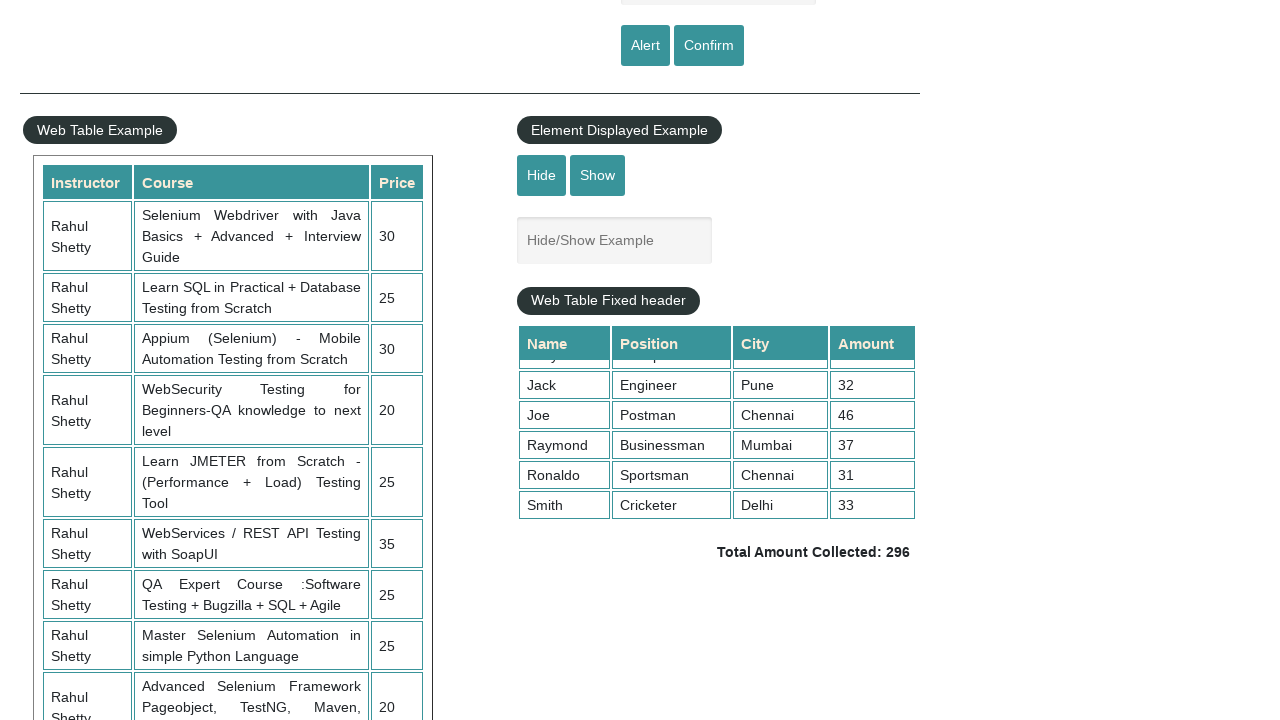

Calculated sum of all table amounts: 296
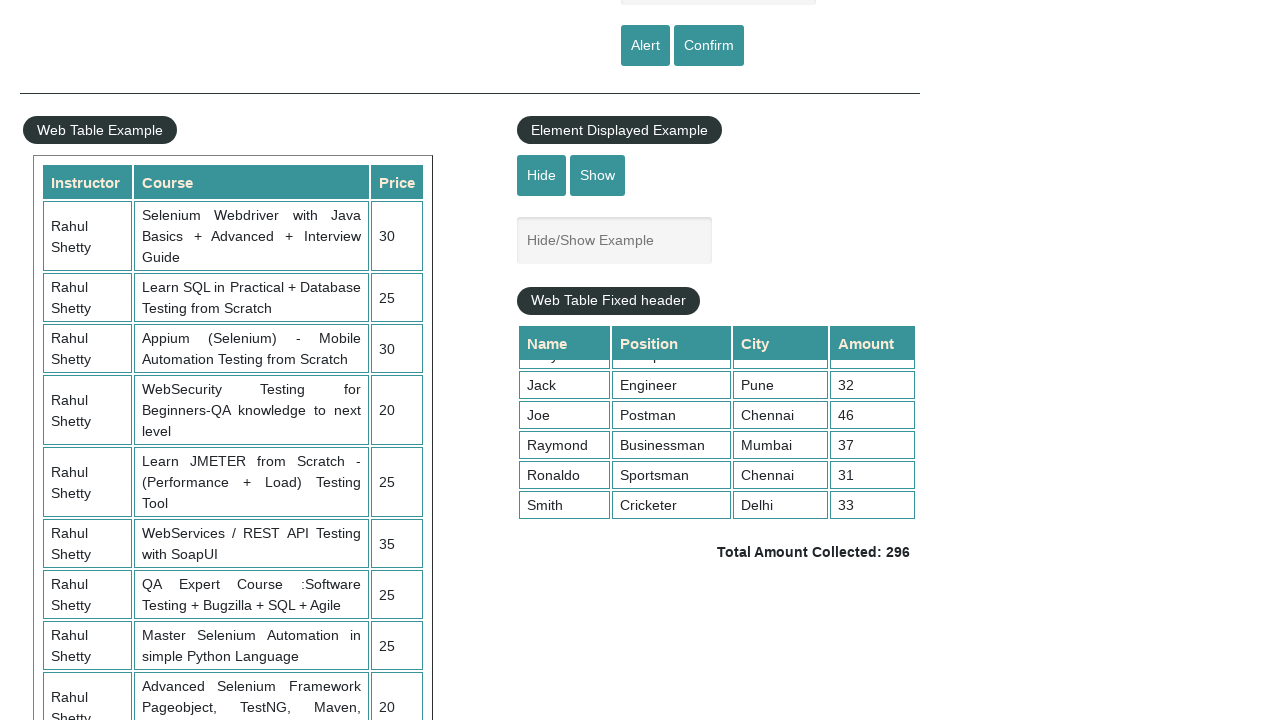

Retrieved displayed total amount text
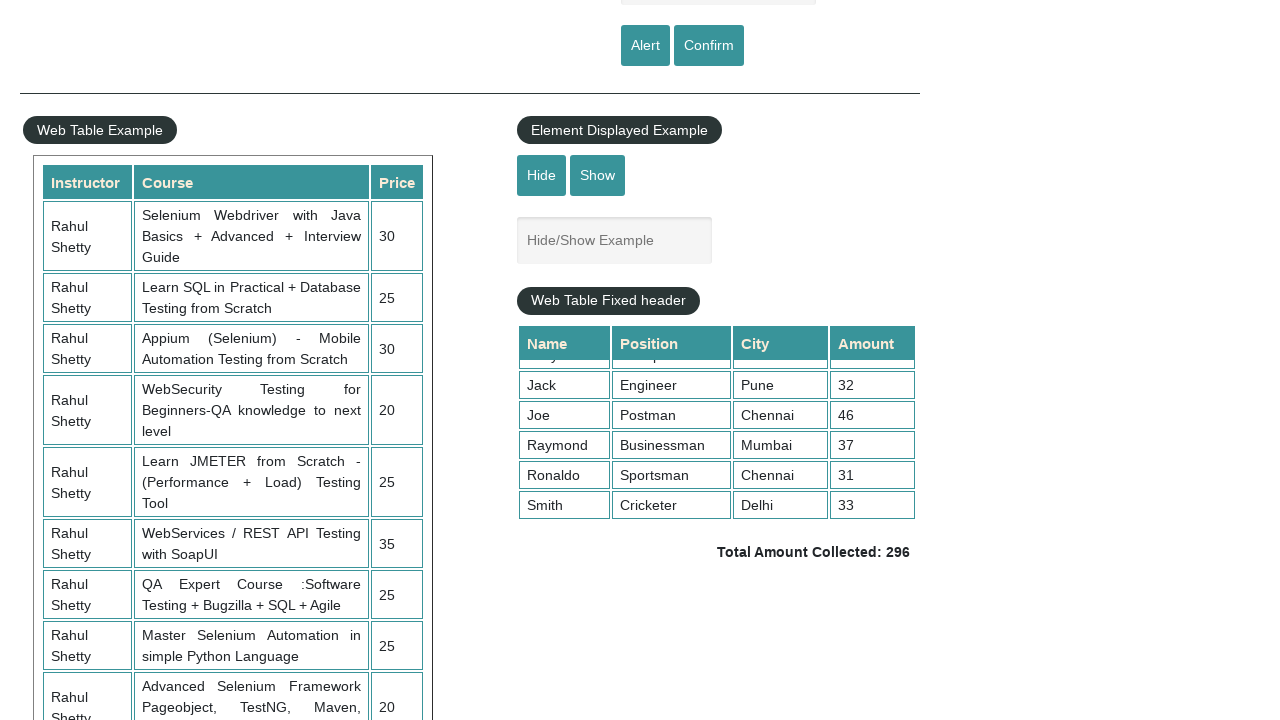

Extracted final displayed amount: 296
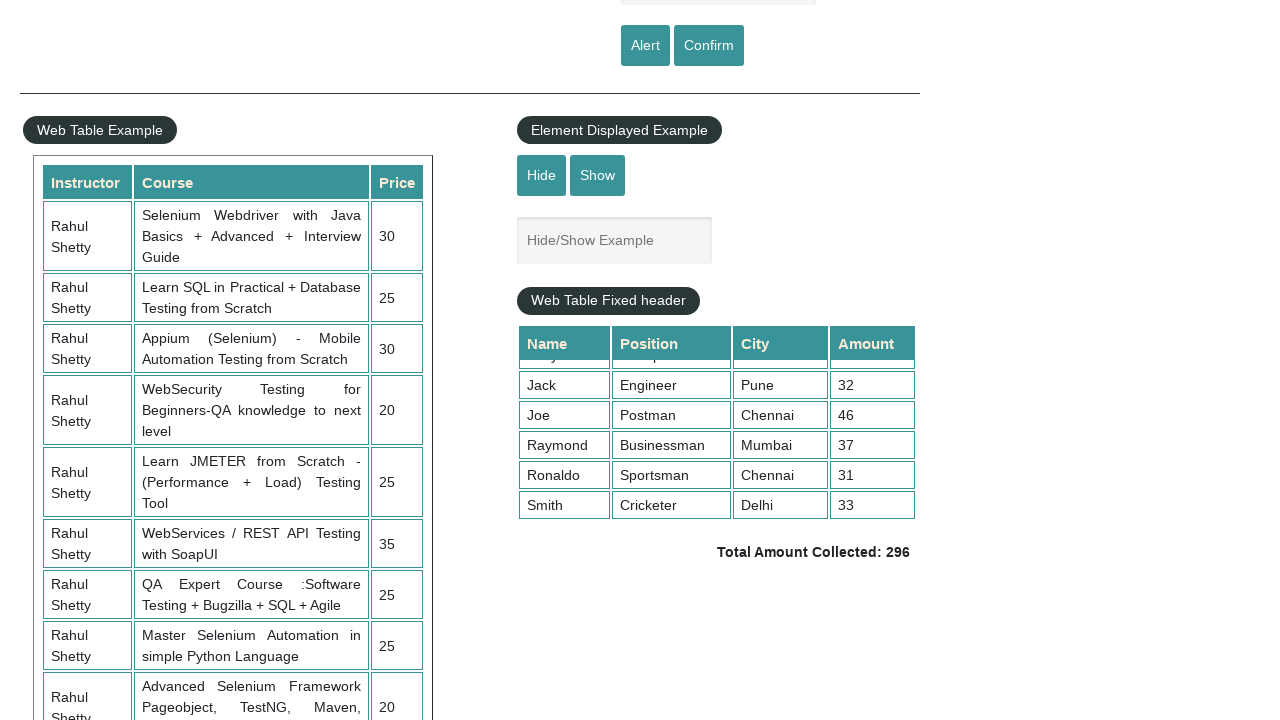

Assertion passed: calculated total 296 matches displayed amount 296
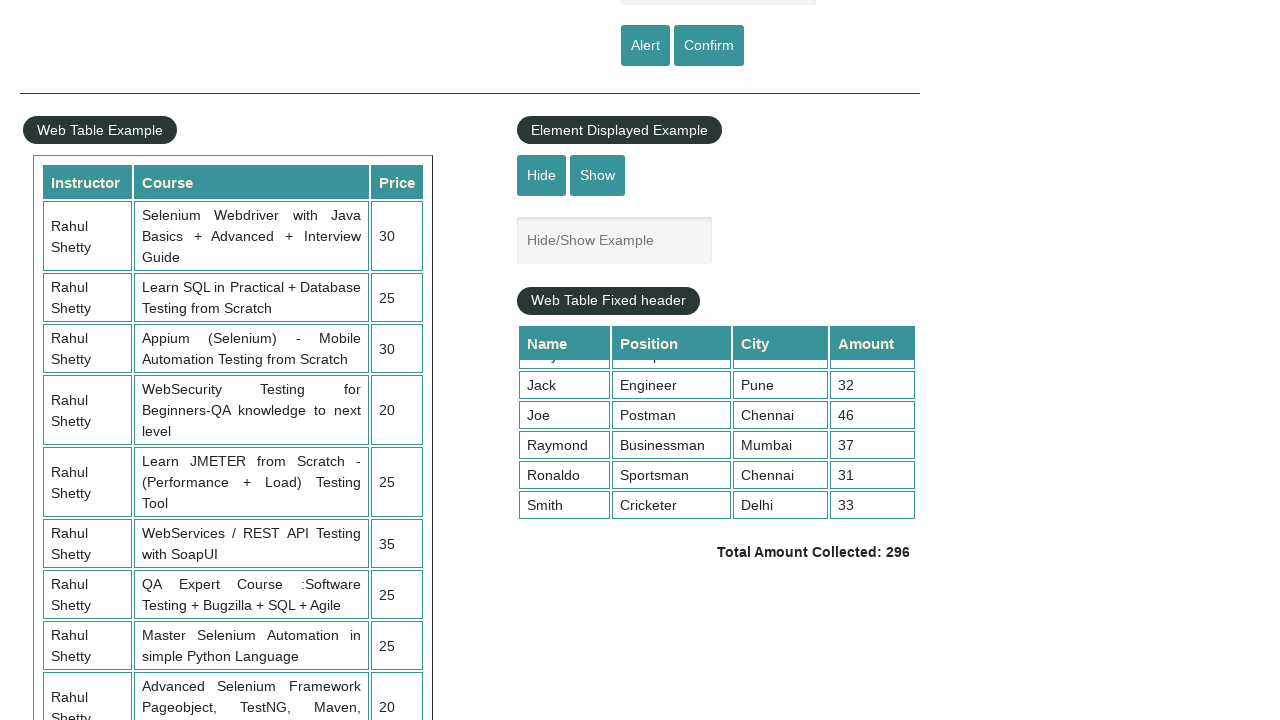

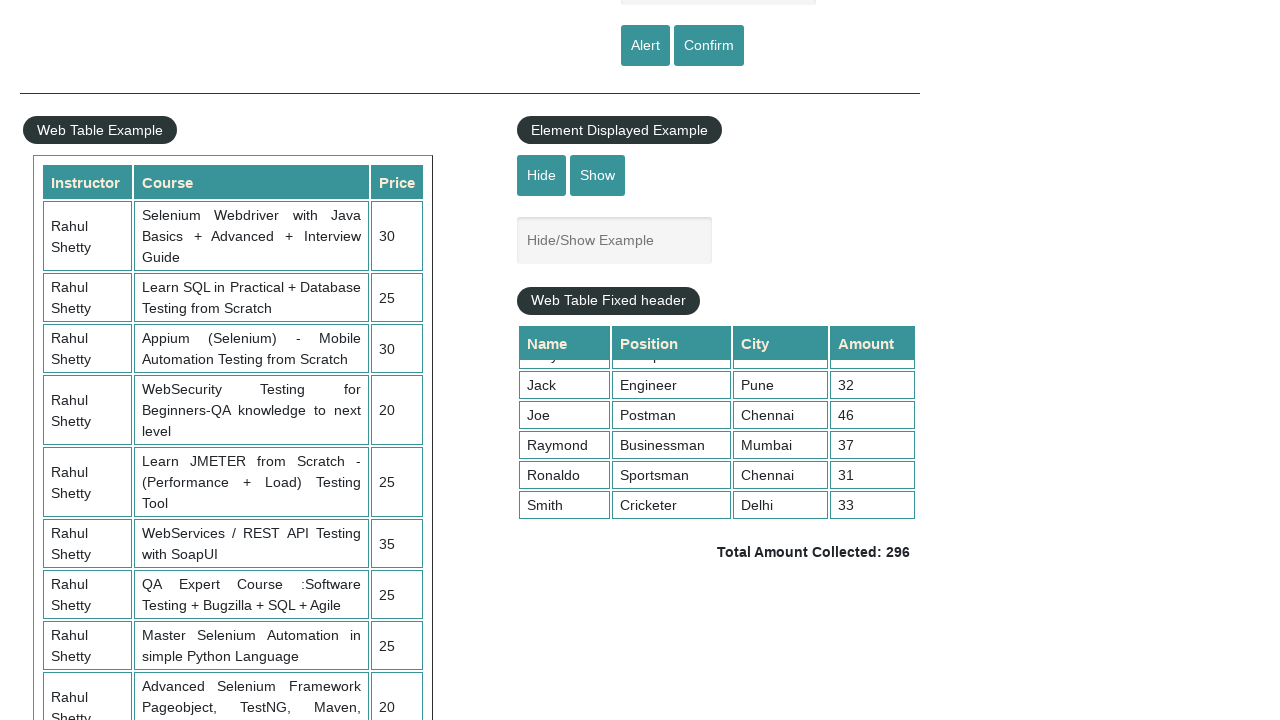